Loads the Chess.com website and verifies the page loads successfully by checking the URL

Starting URL: https://www.chess.com/

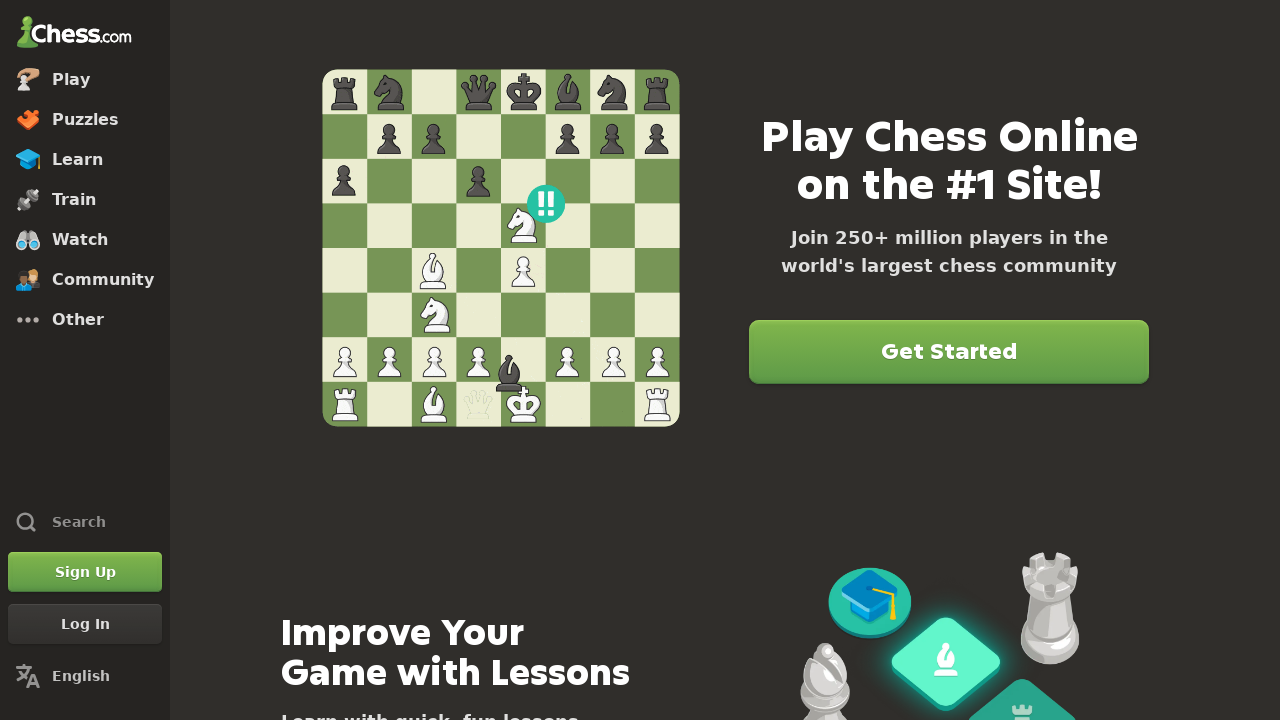

Waited for page to reach domcontentloaded state
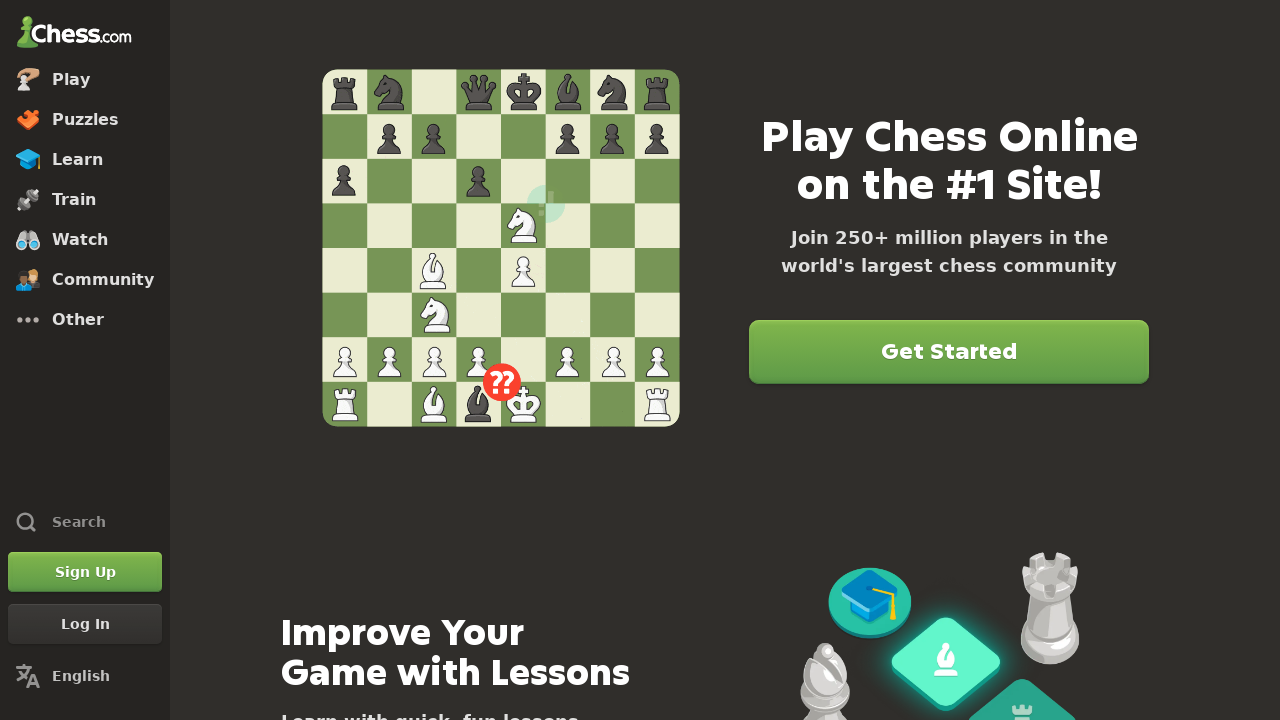

Verified Chess.com URL loaded successfully
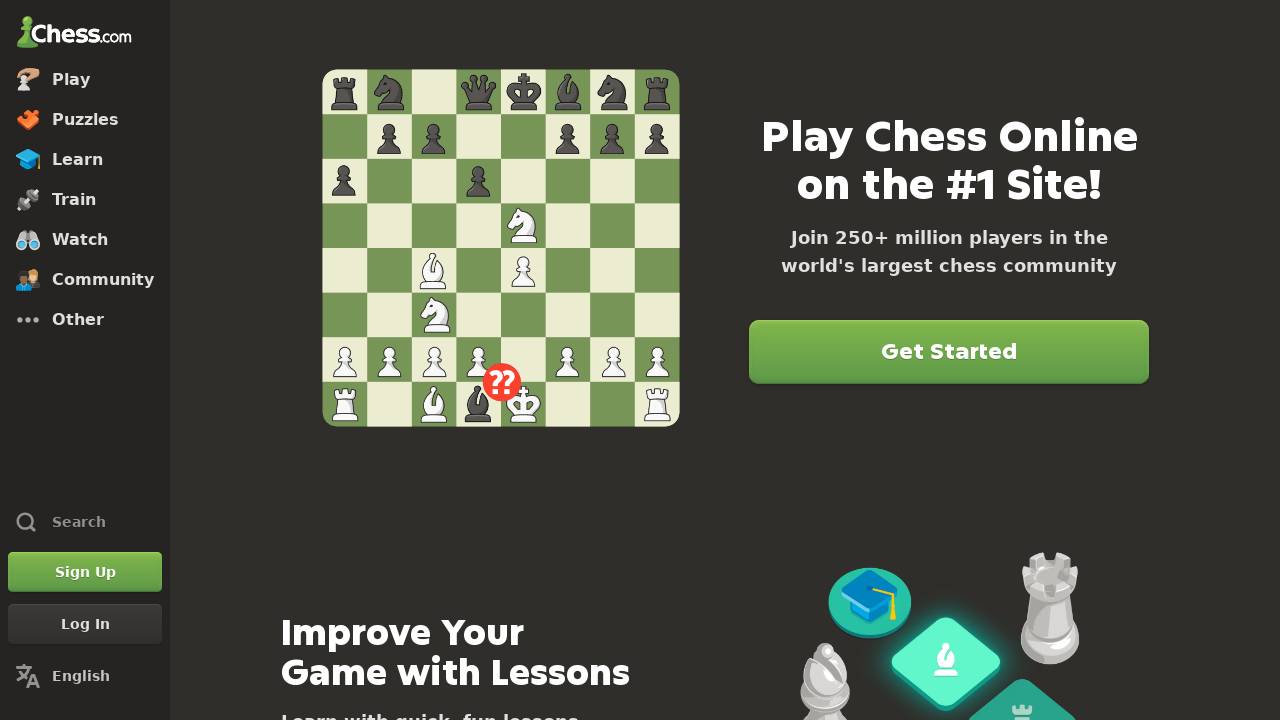

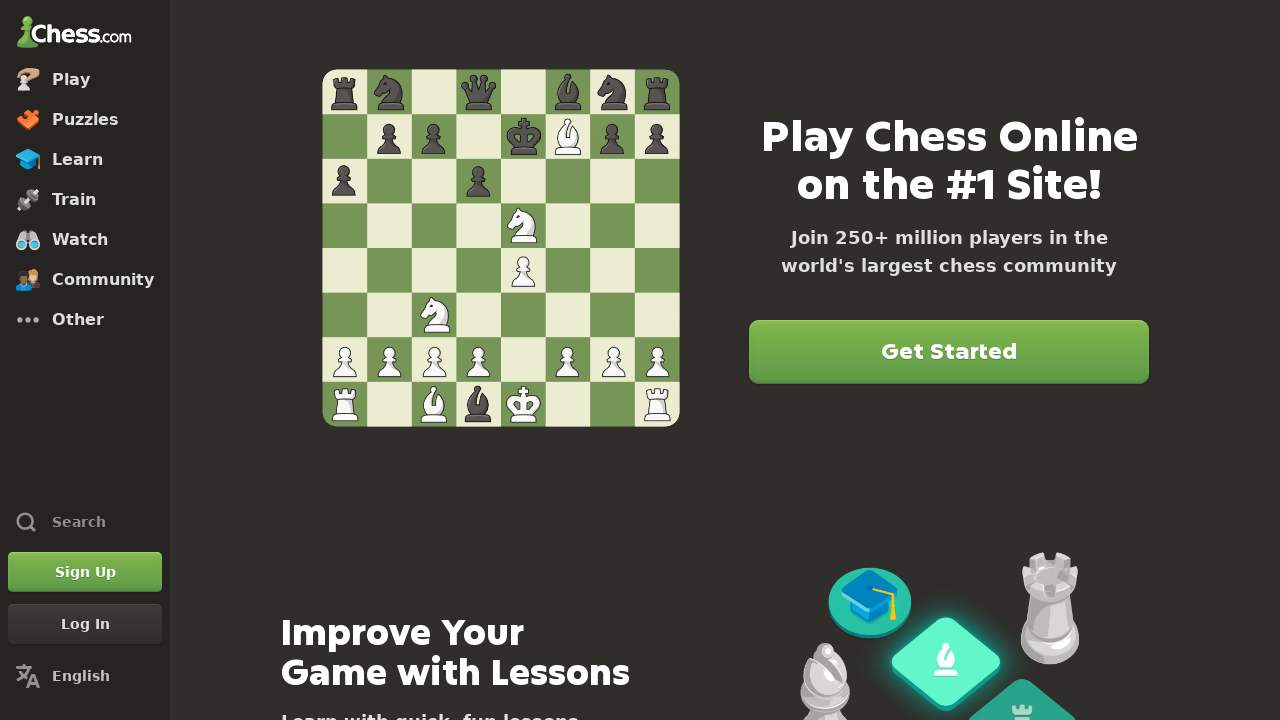